Tests staying on the current page by clicking a button and dismissing the browser alert, then verifying the confirmation message

Starting URL: https://kristinek.github.io/site/examples/alerts_popups

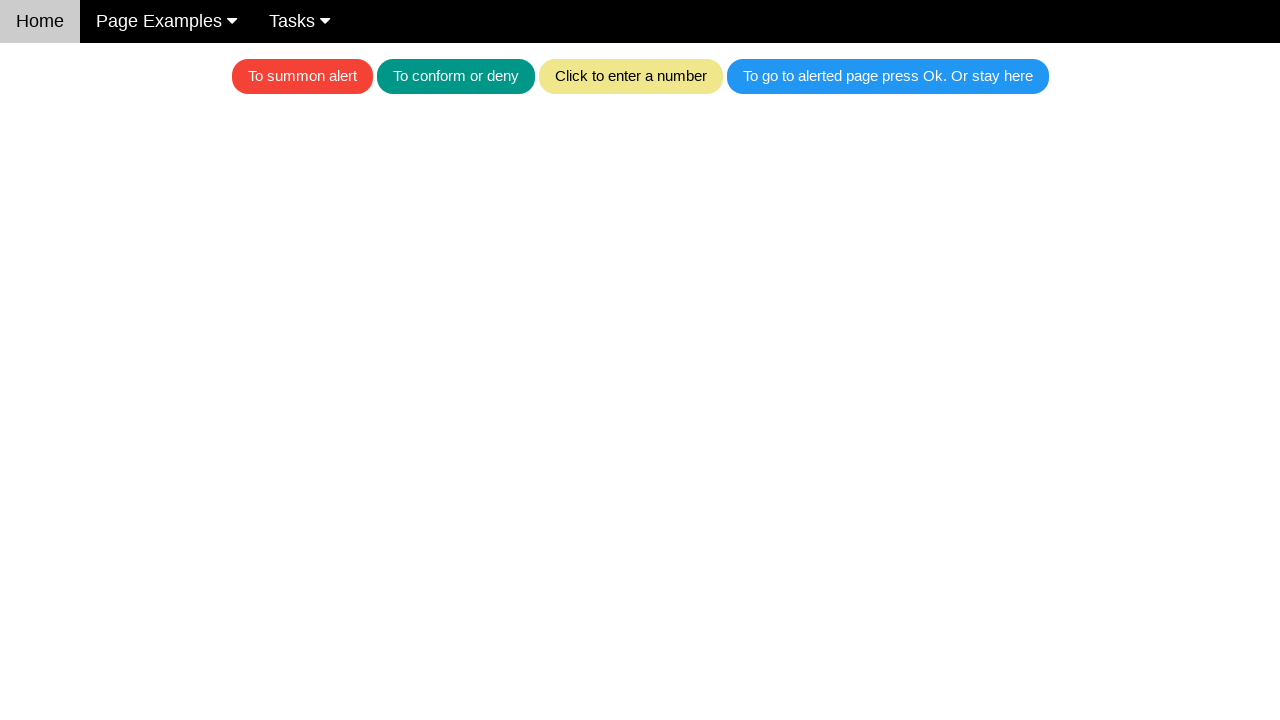

Navigated to alerts and popups example page
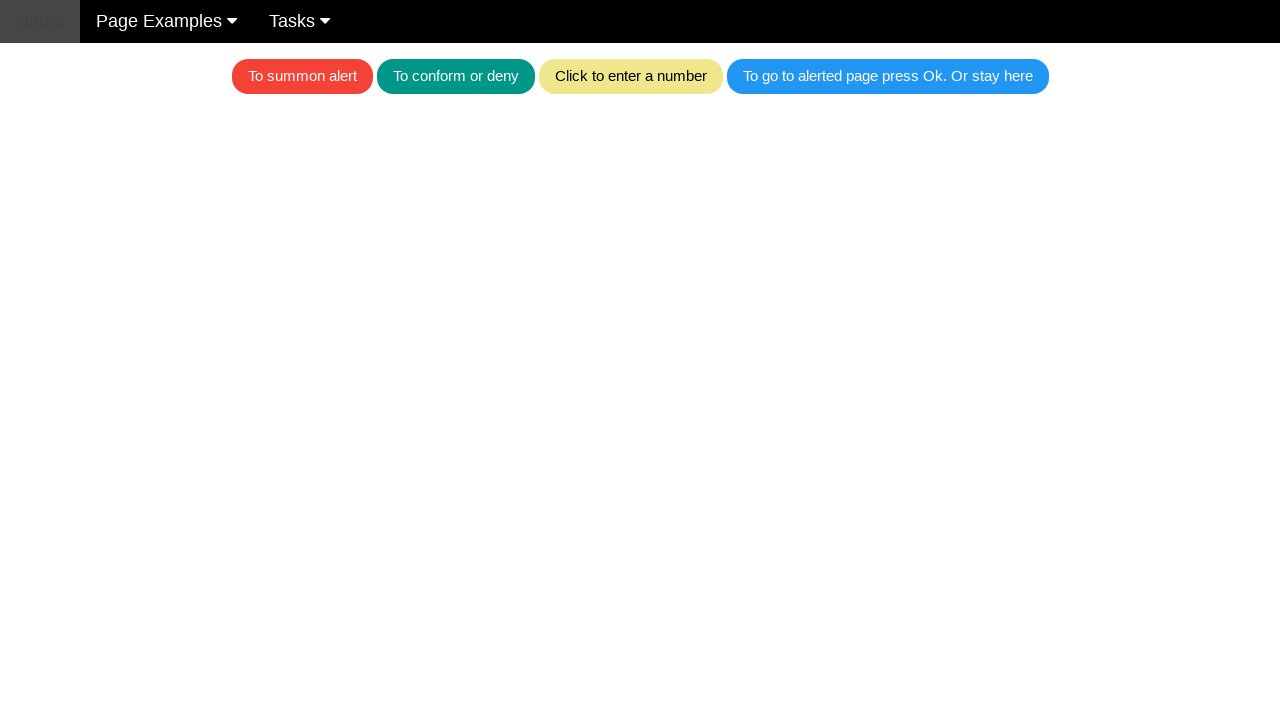

Set up dialog handler to dismiss alerts
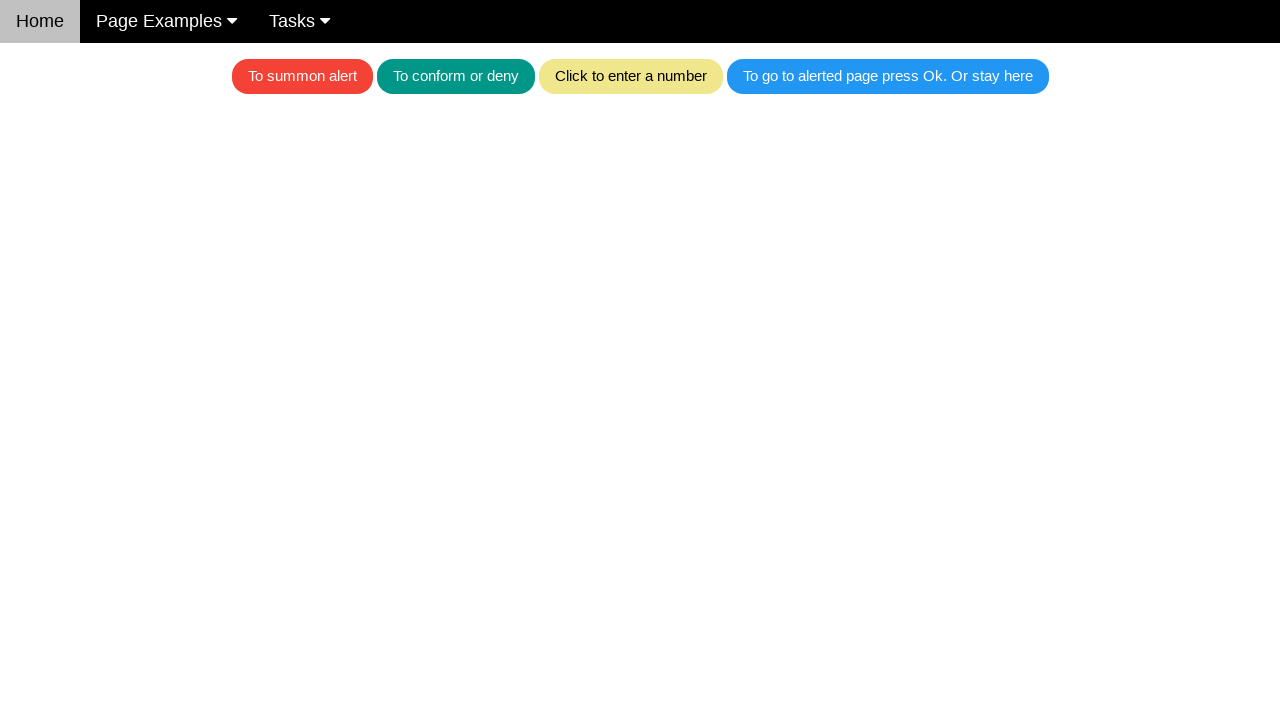

Clicked blue button to trigger alert at (888, 76) on .w3-blue
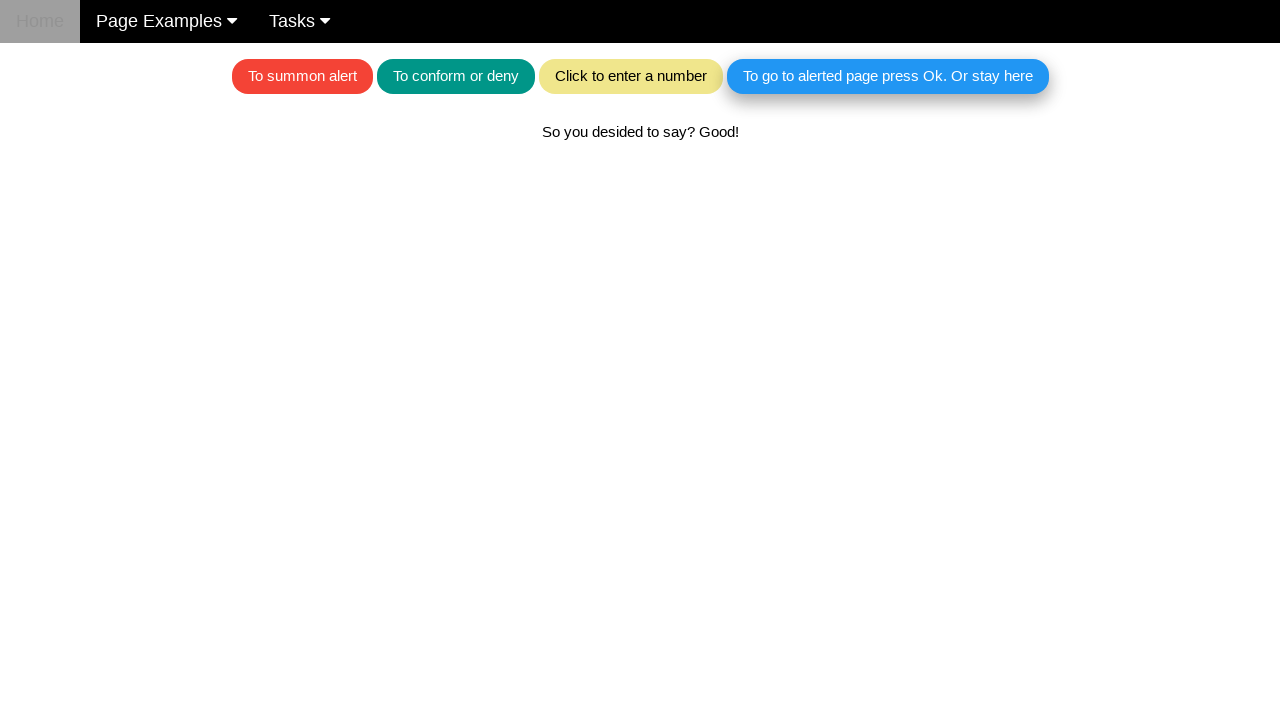

Alert was dismissed and confirmation text appeared
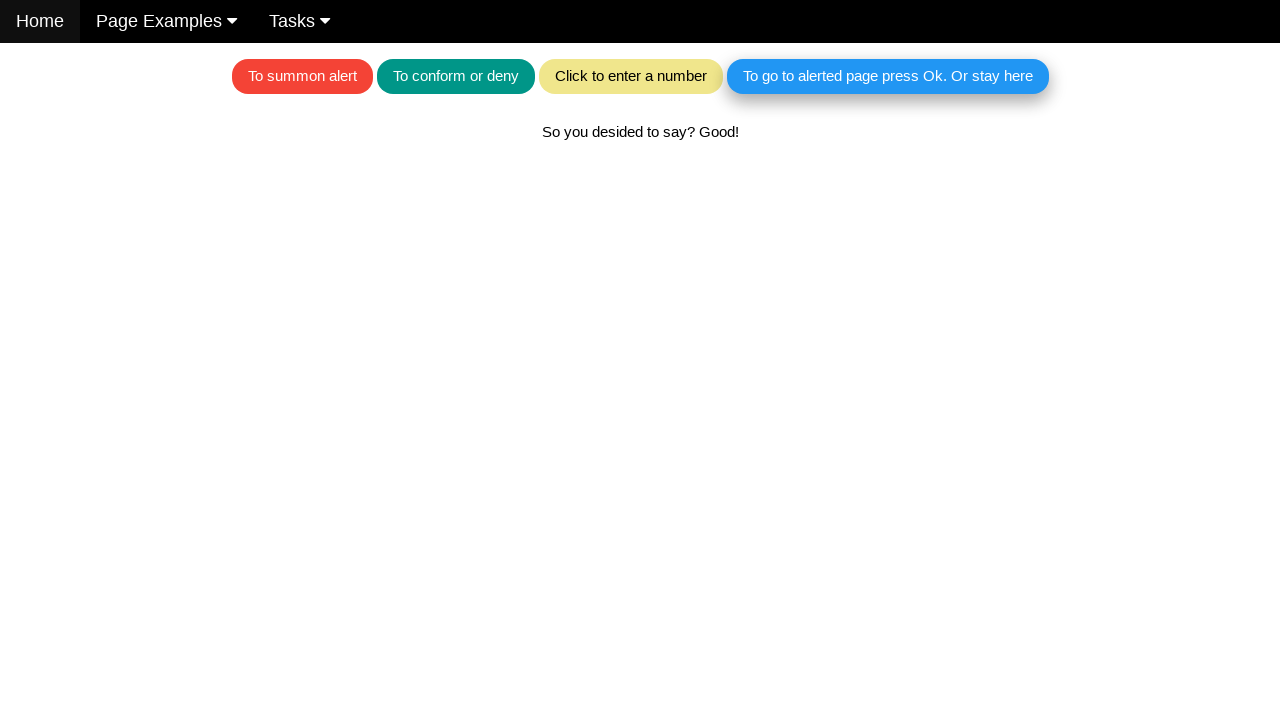

Retrieved confirmation text from page
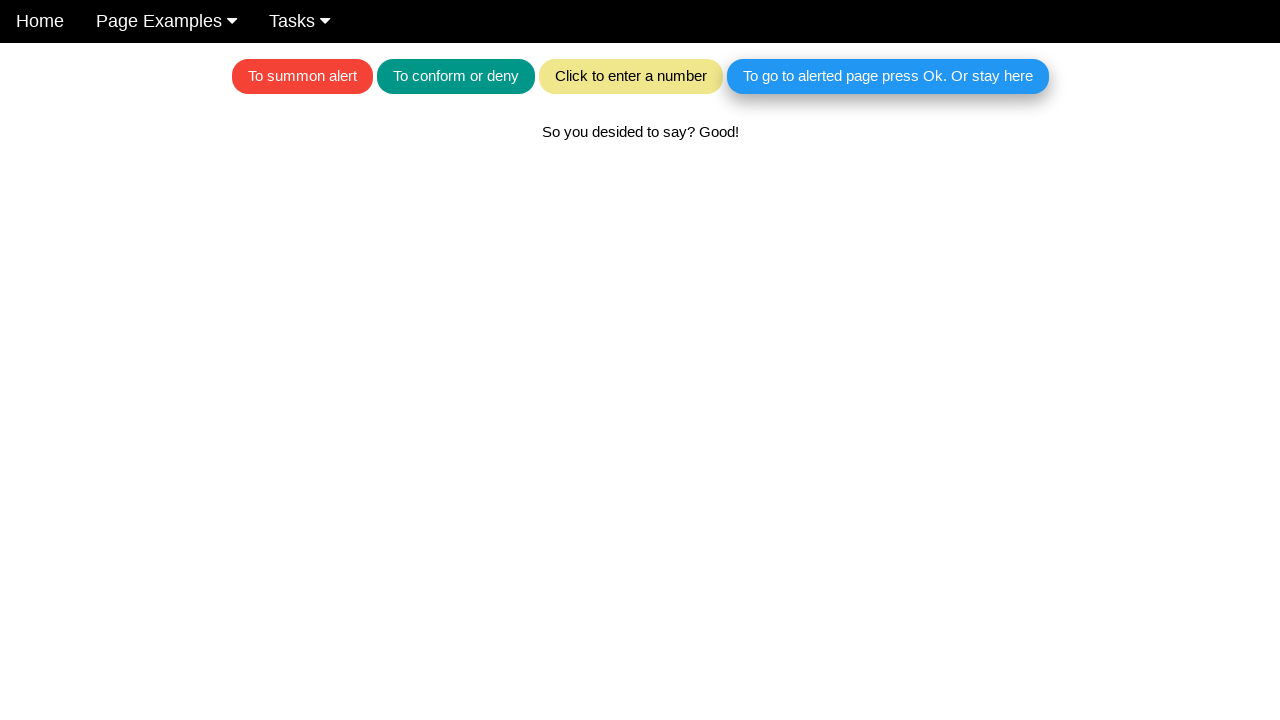

Verified confirmation message matches expected text
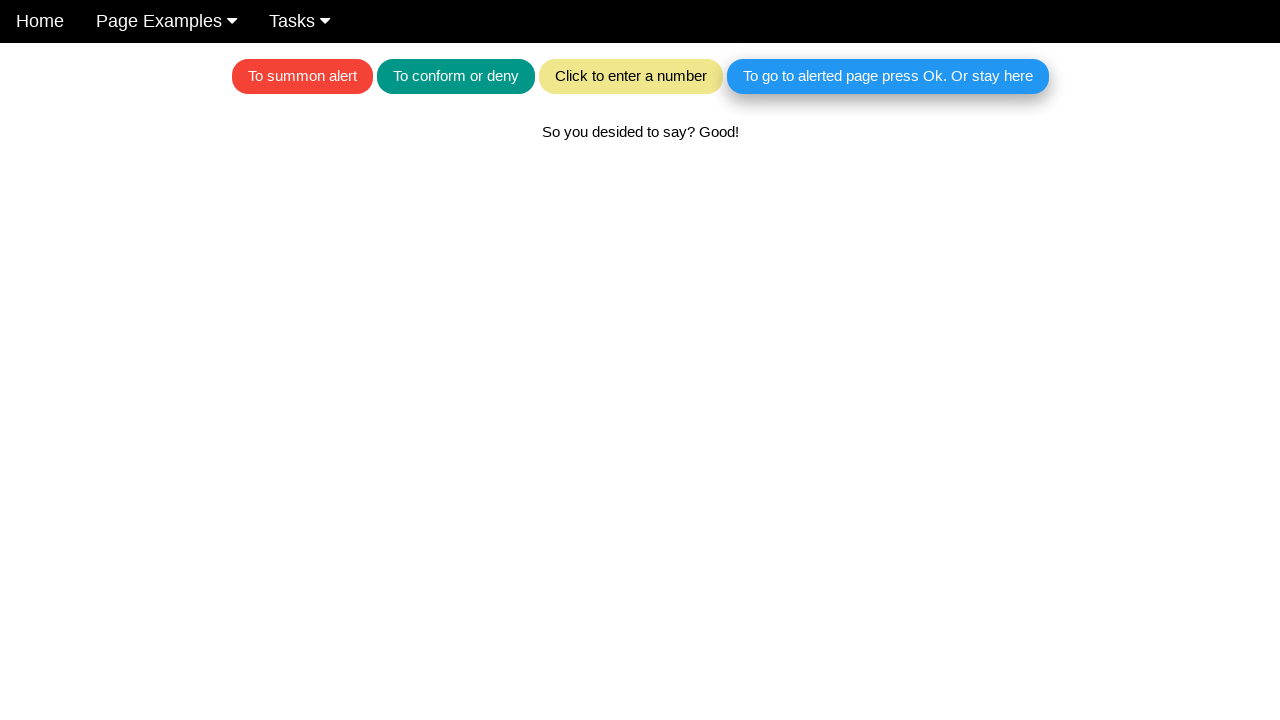

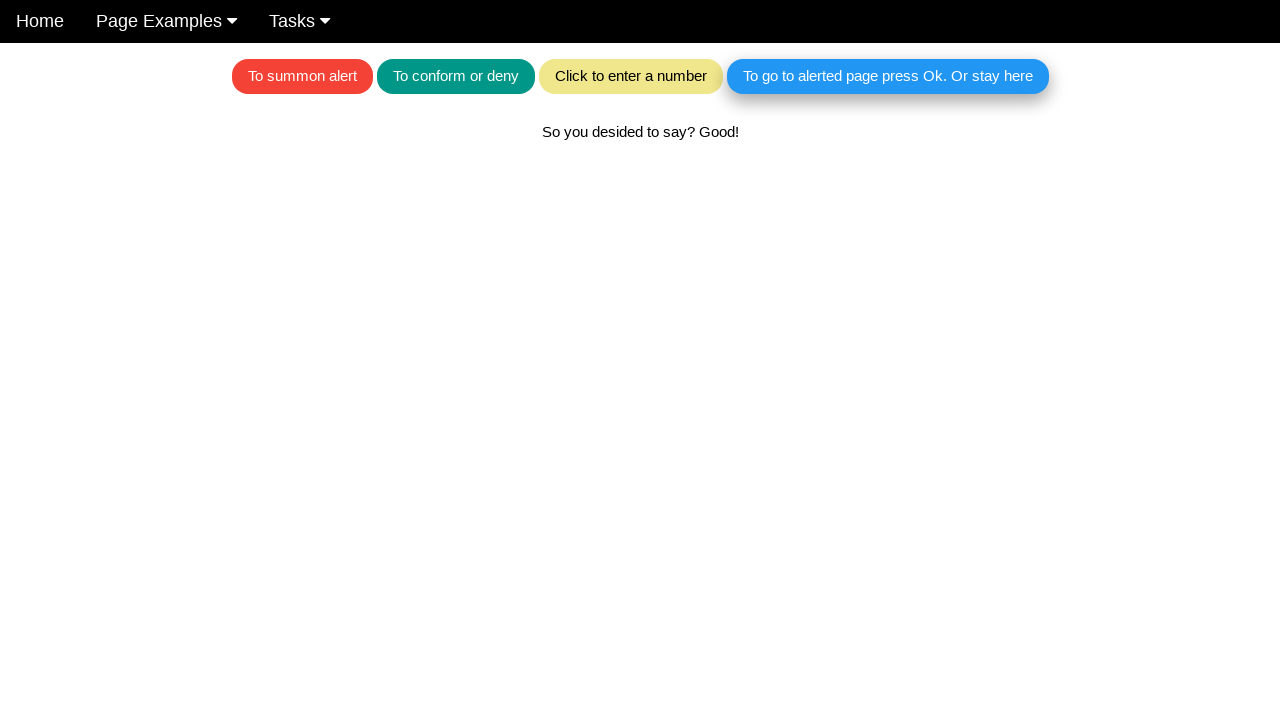